Tests keyboard input functionality by clicking on a name field, typing a name, and then clicking a button on a form testing page.

Starting URL: https://formy-project.herokuapp.com/keypress

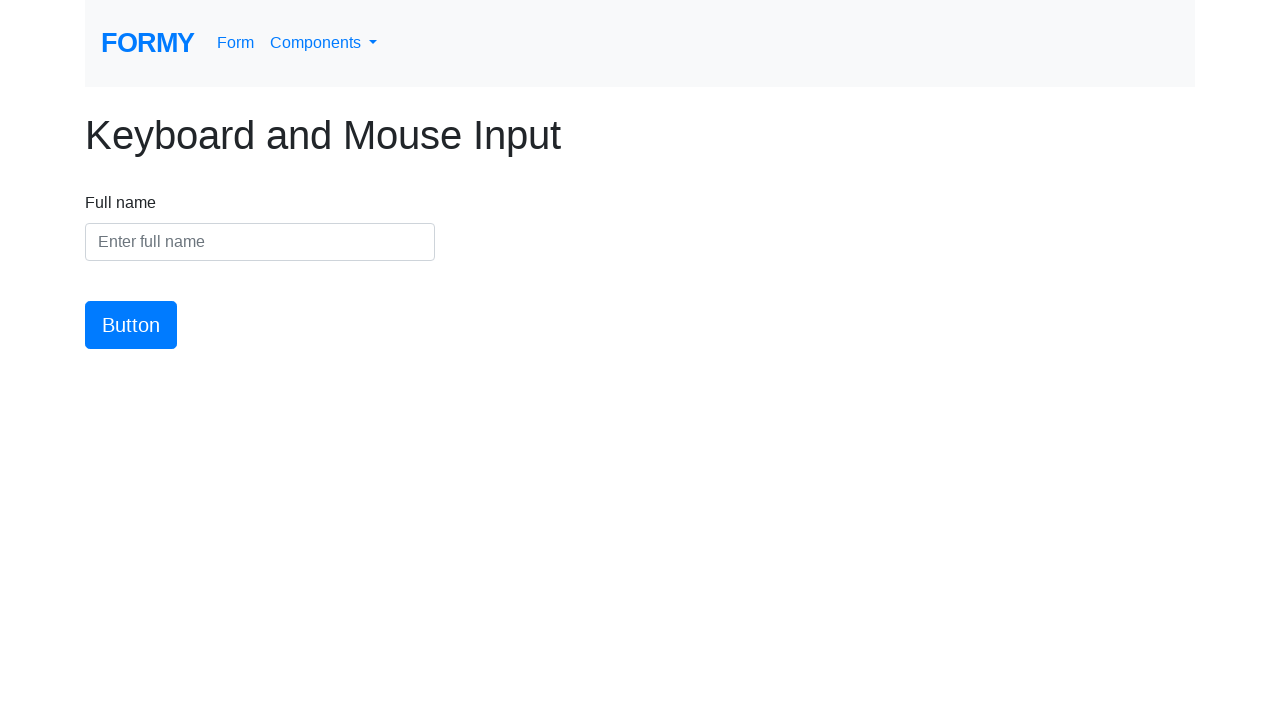

Clicked on the name input field at (260, 242) on #name
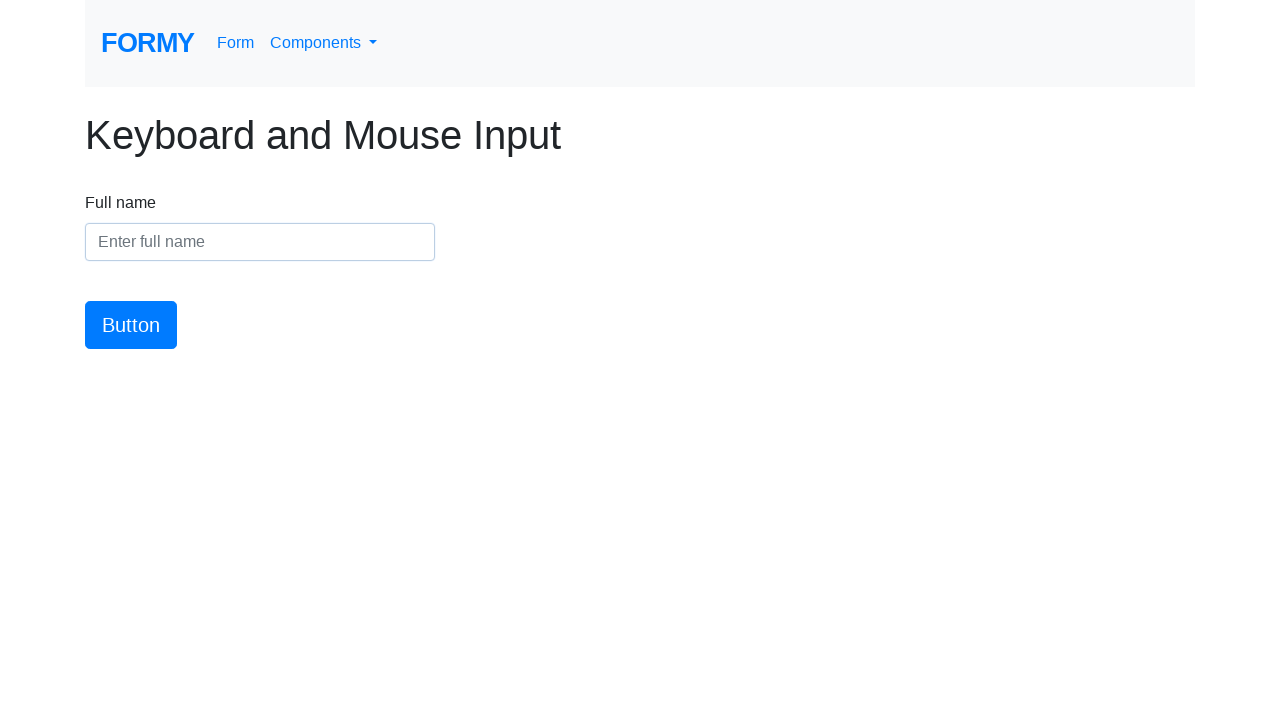

Typed 'Betsy' into the name field on #name
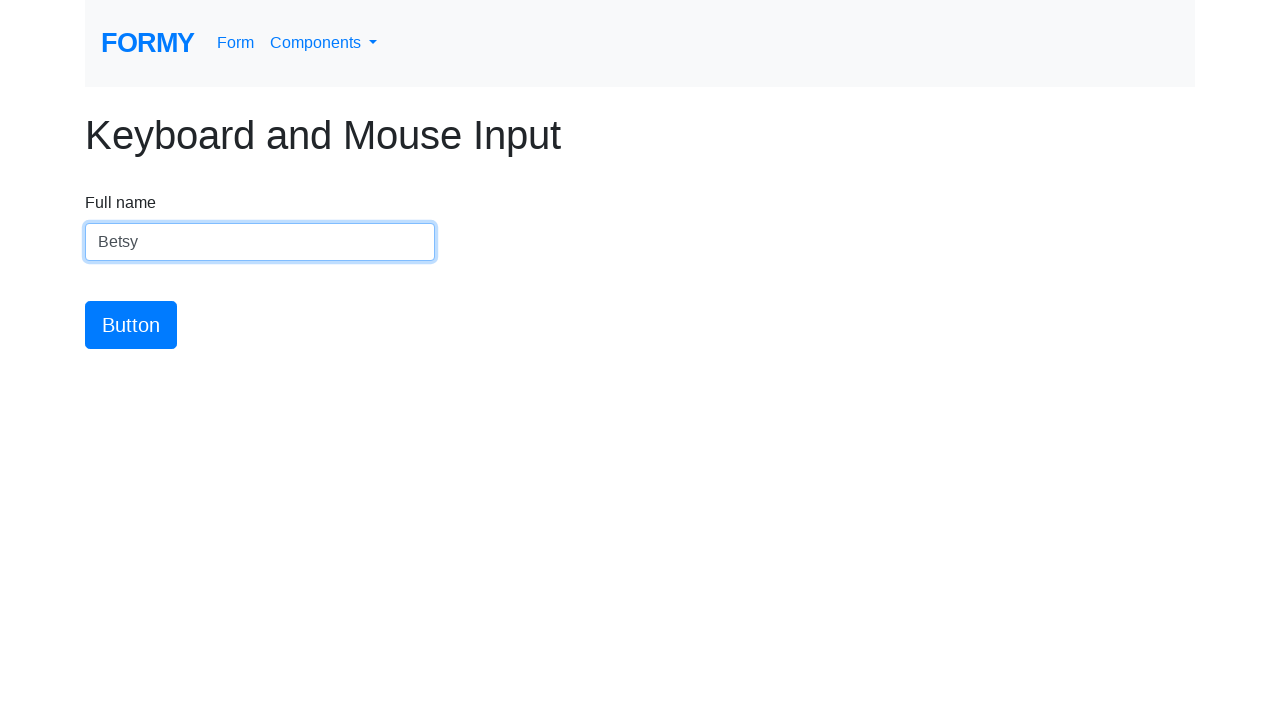

Clicked the submit button at (131, 325) on #button
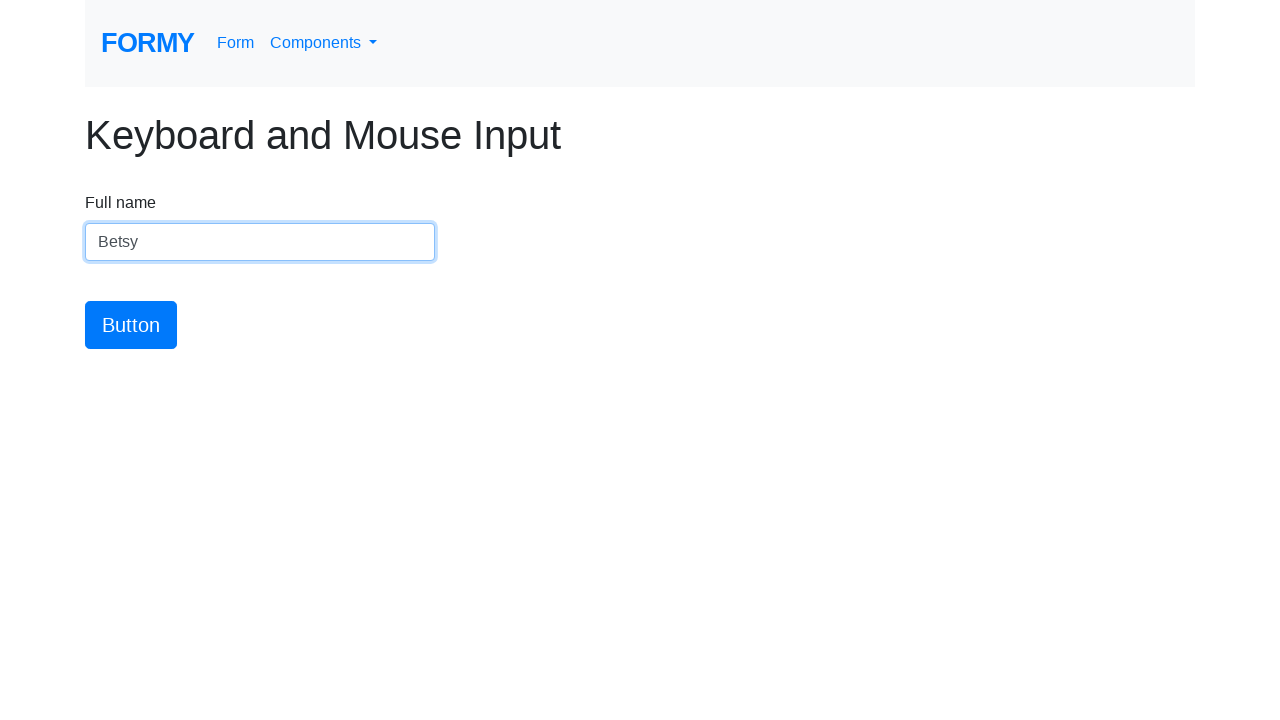

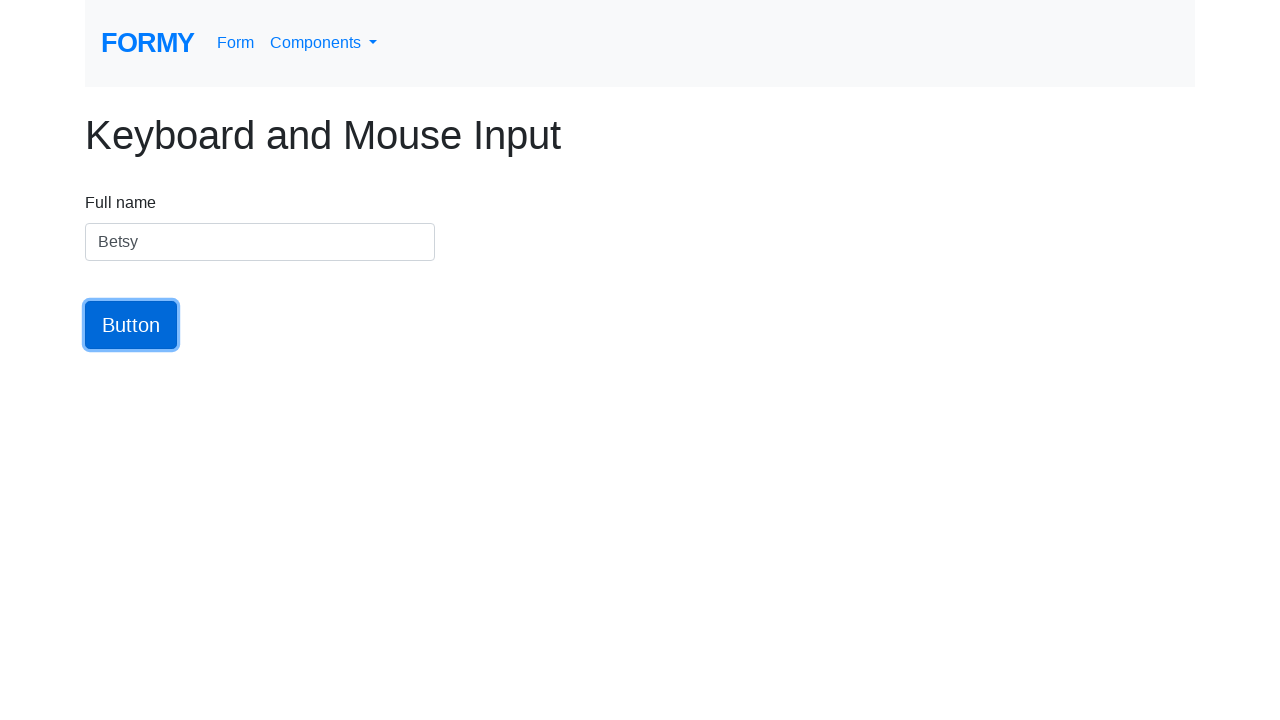